Tests reading existing cookies on the page

Starting URL: https://bonigarcia.dev/selenium-webdriver-java/cookies.html

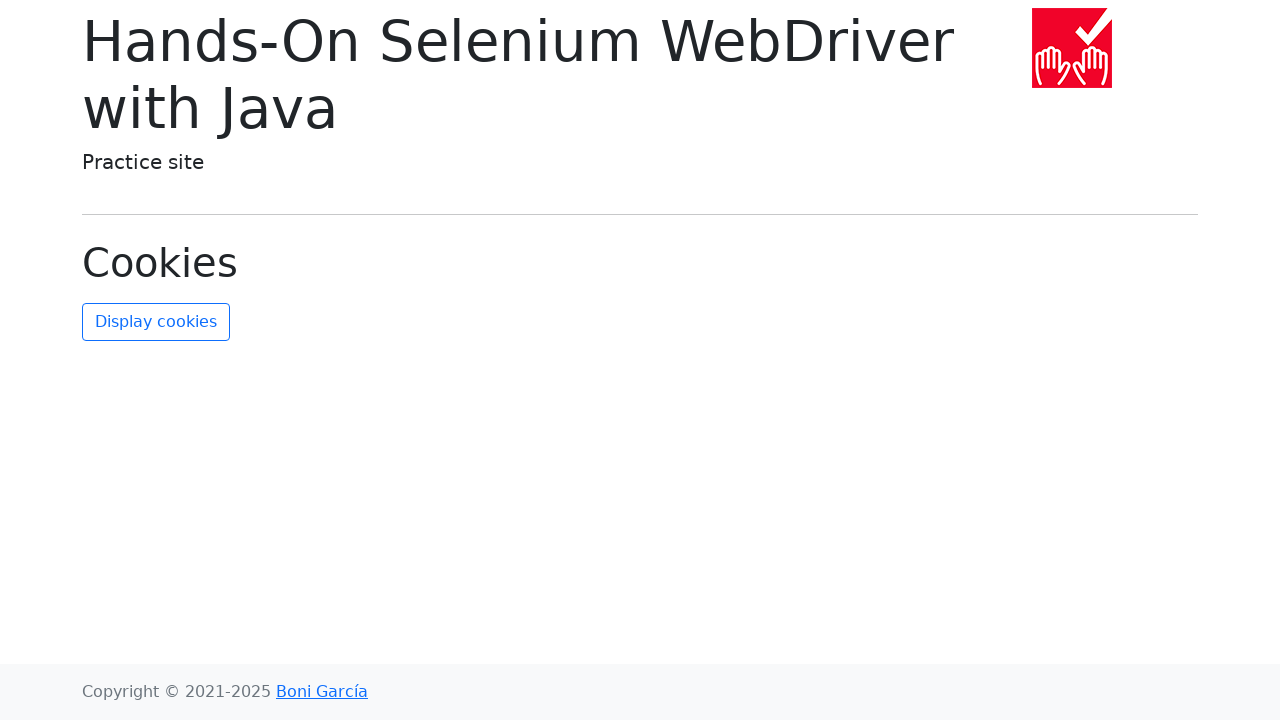

Retrieved all cookies from context
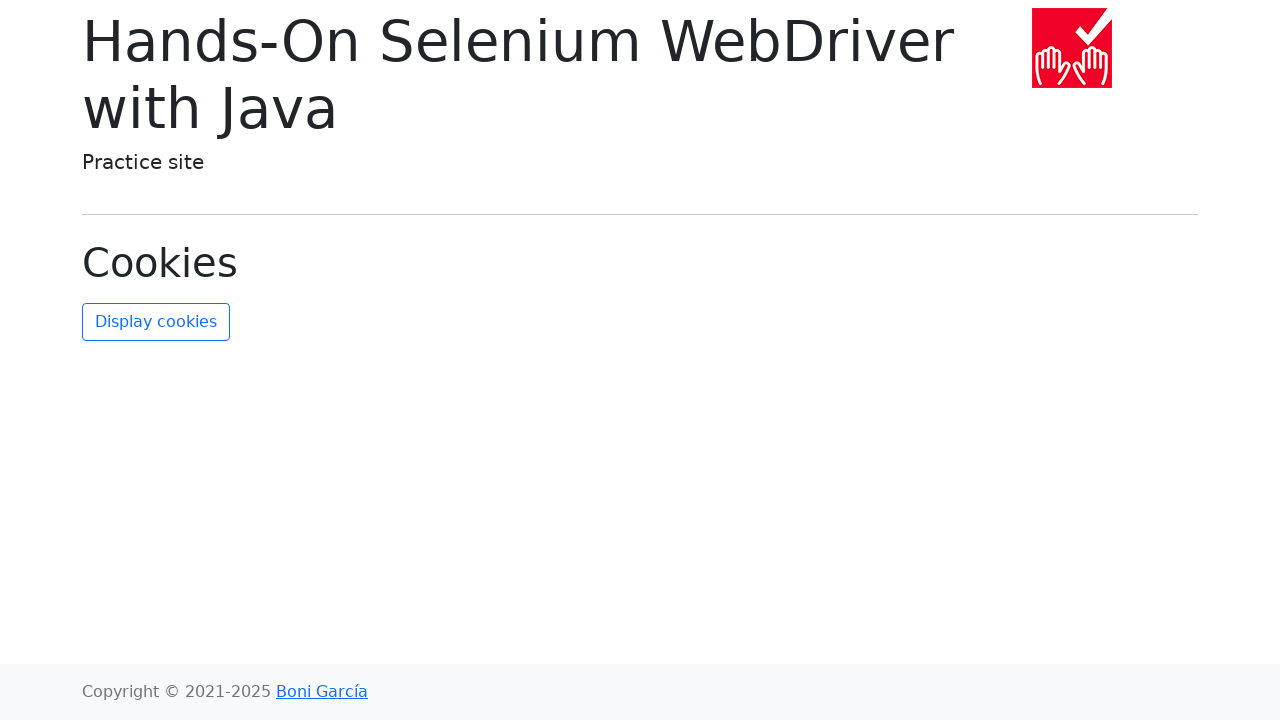

Verified that exactly 2 cookies exist
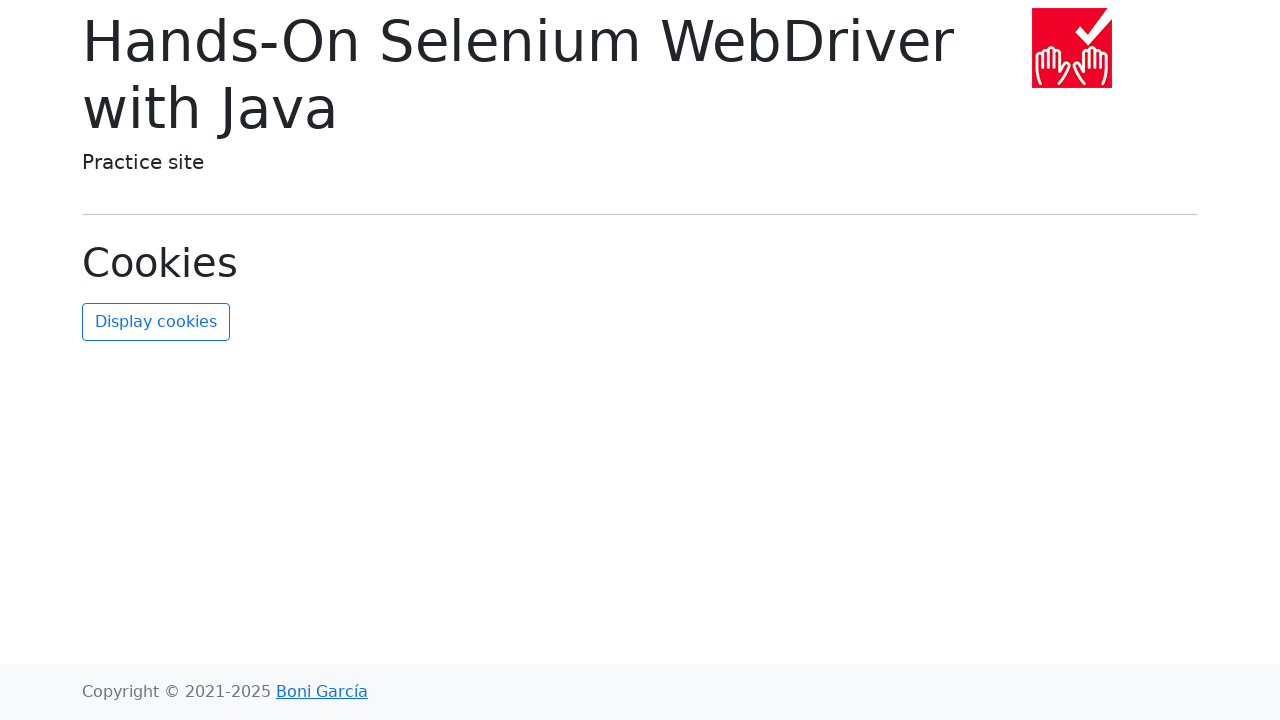

Found username cookie in cookies list
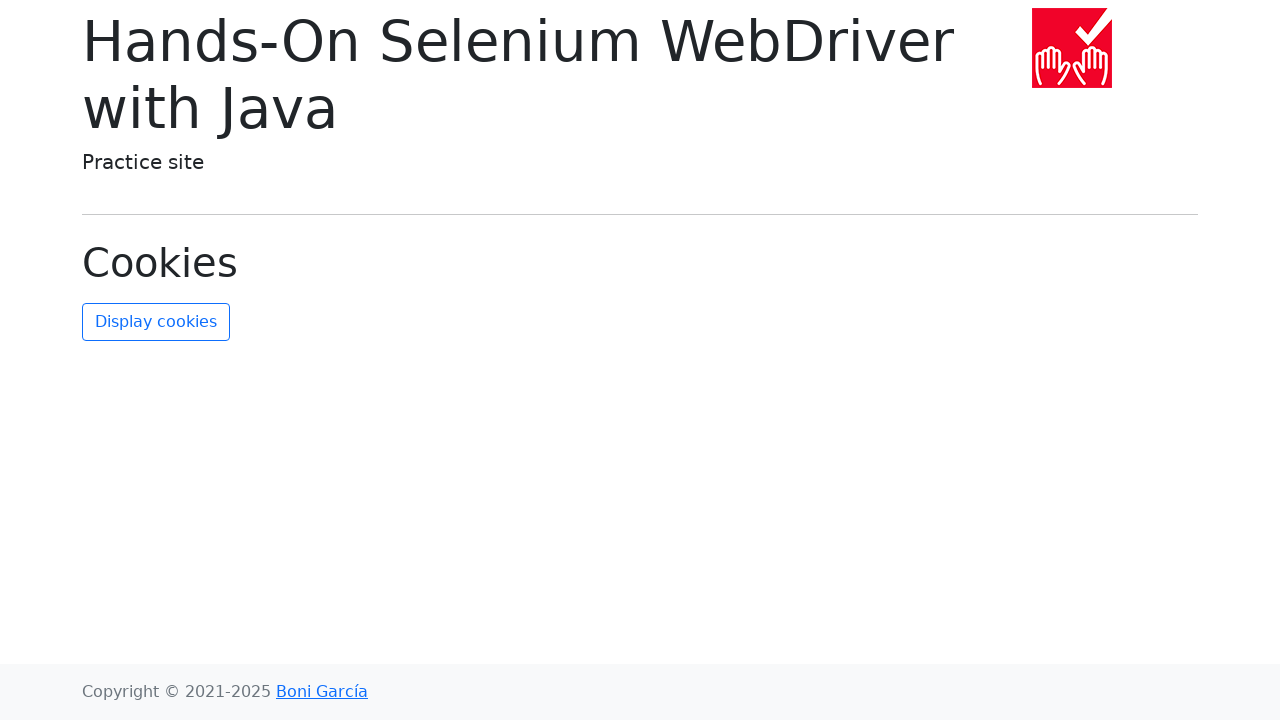

Verified username cookie exists
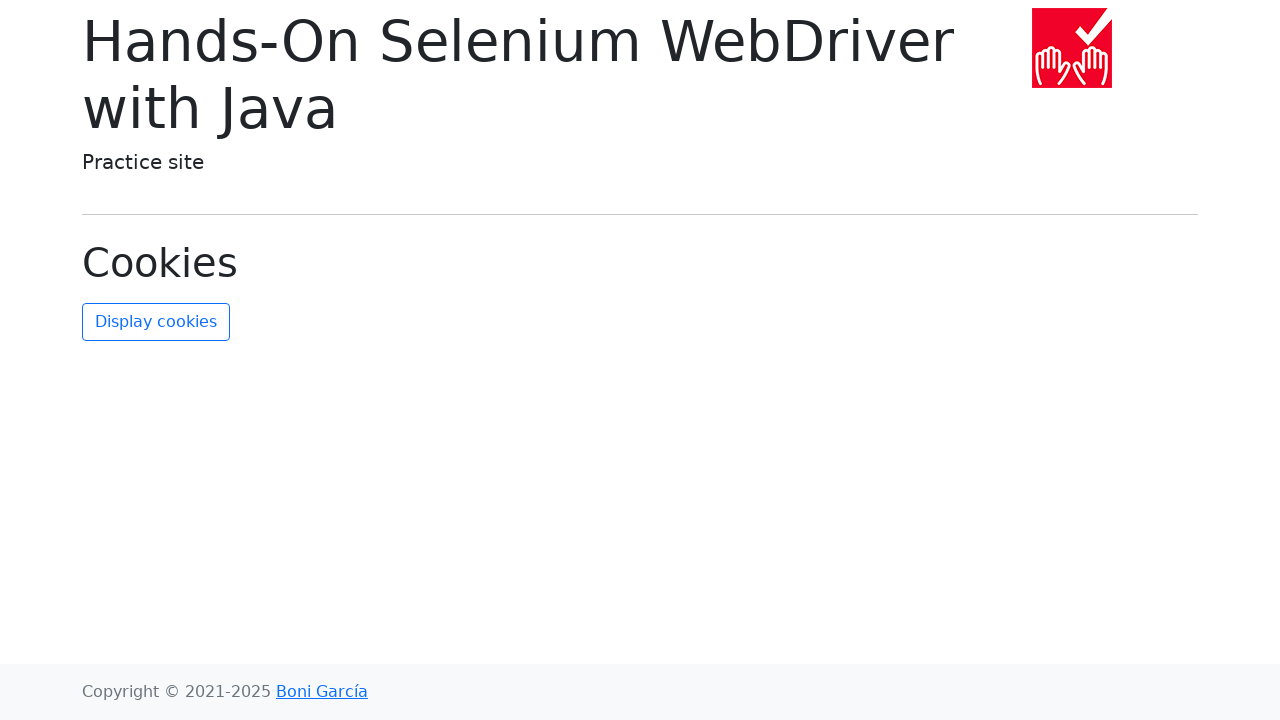

Verified username cookie value is 'John Doe'
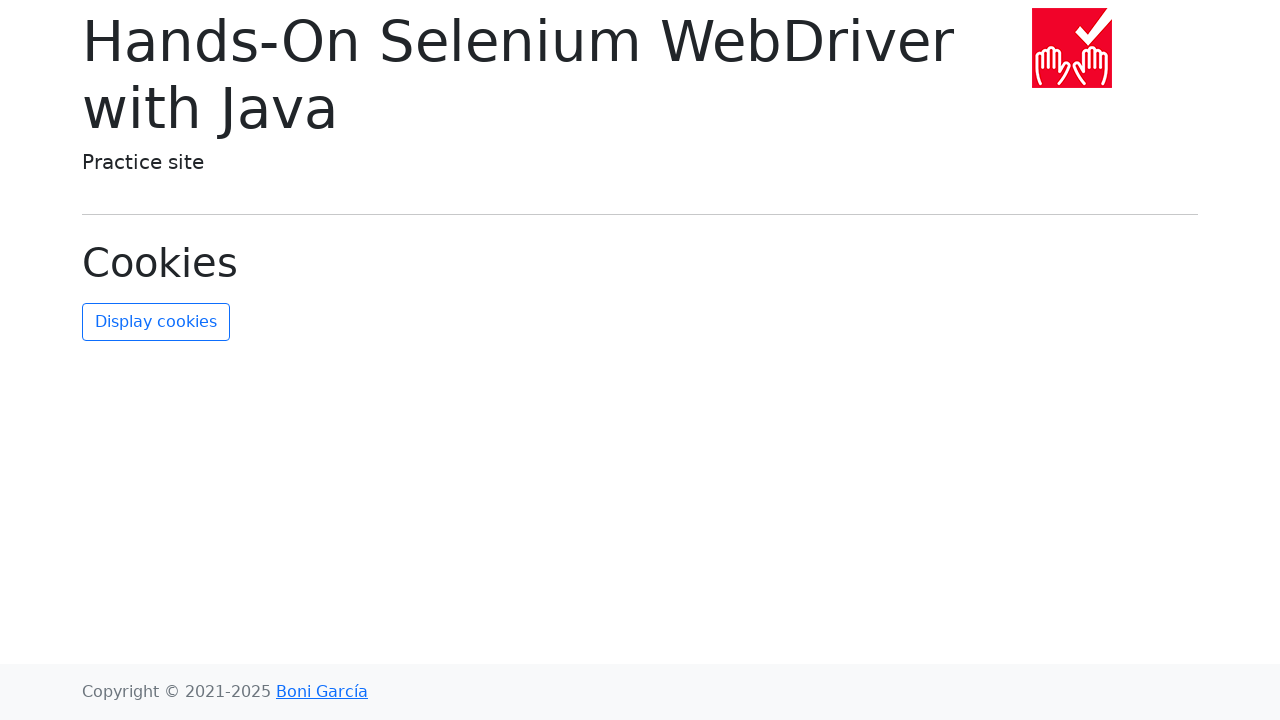

Verified username cookie path is '/'
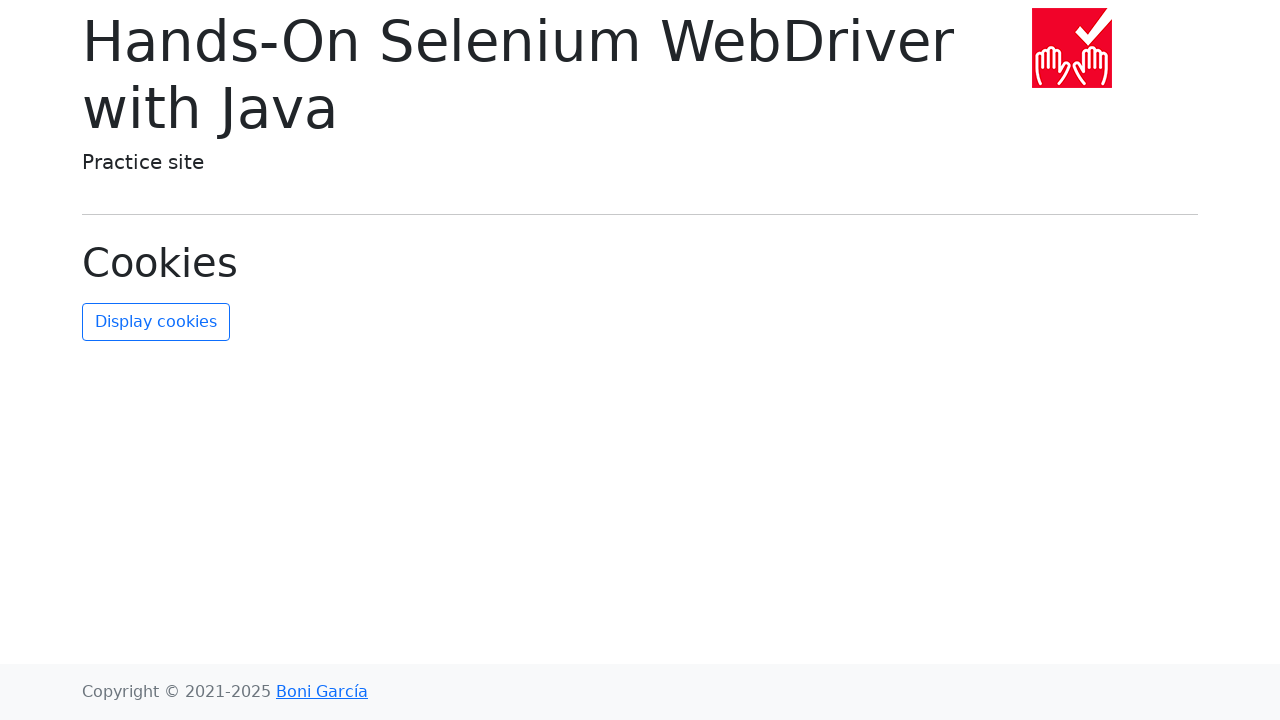

Clicked refresh cookies button at (156, 322) on #refresh-cookies
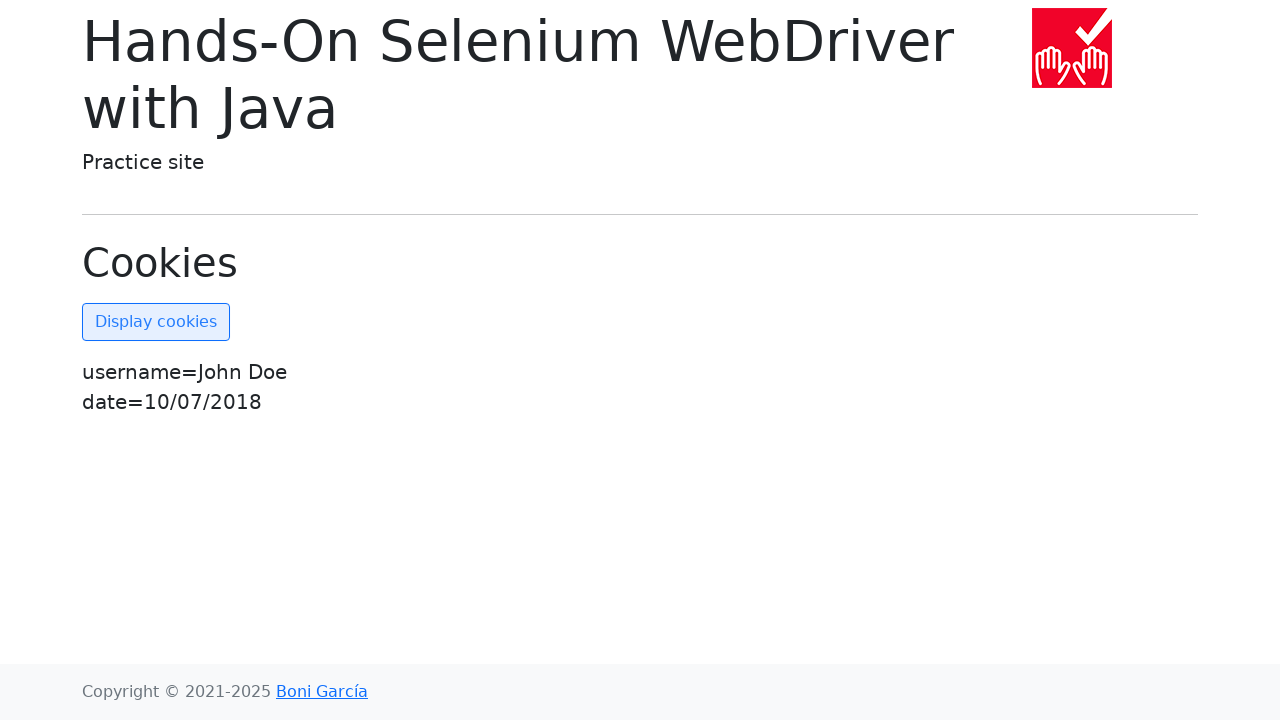

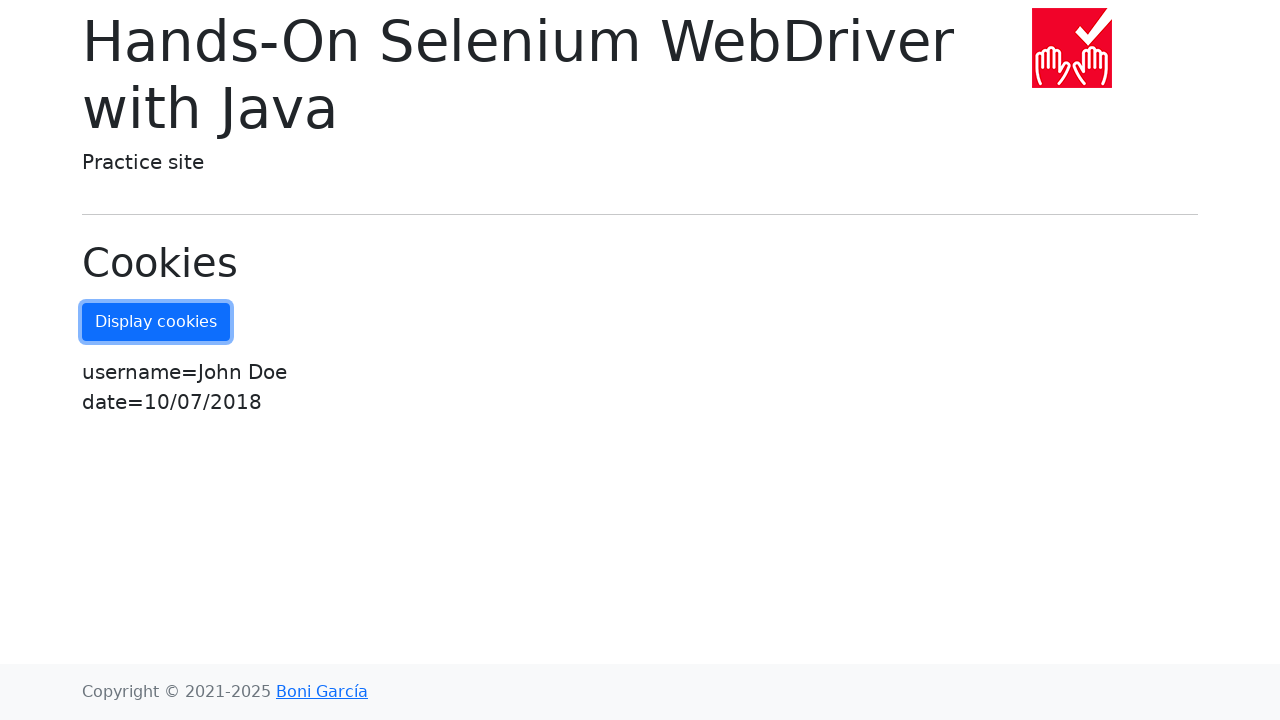